Tests JavaScript confirmation alert handling by clicking a button that triggers an alert dialog and then accepting it.

Starting URL: http://www.tizag.com/javascriptT/javascriptalert.php

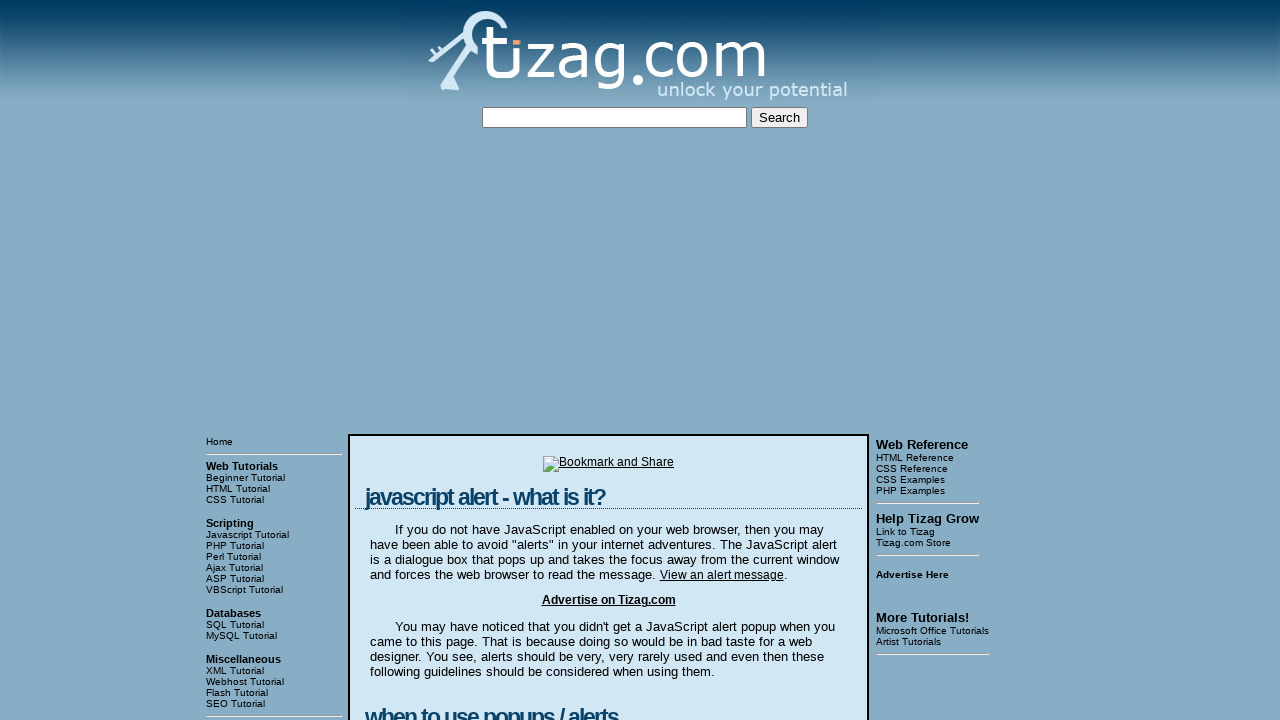

Set up dialog handler to accept confirmation alerts
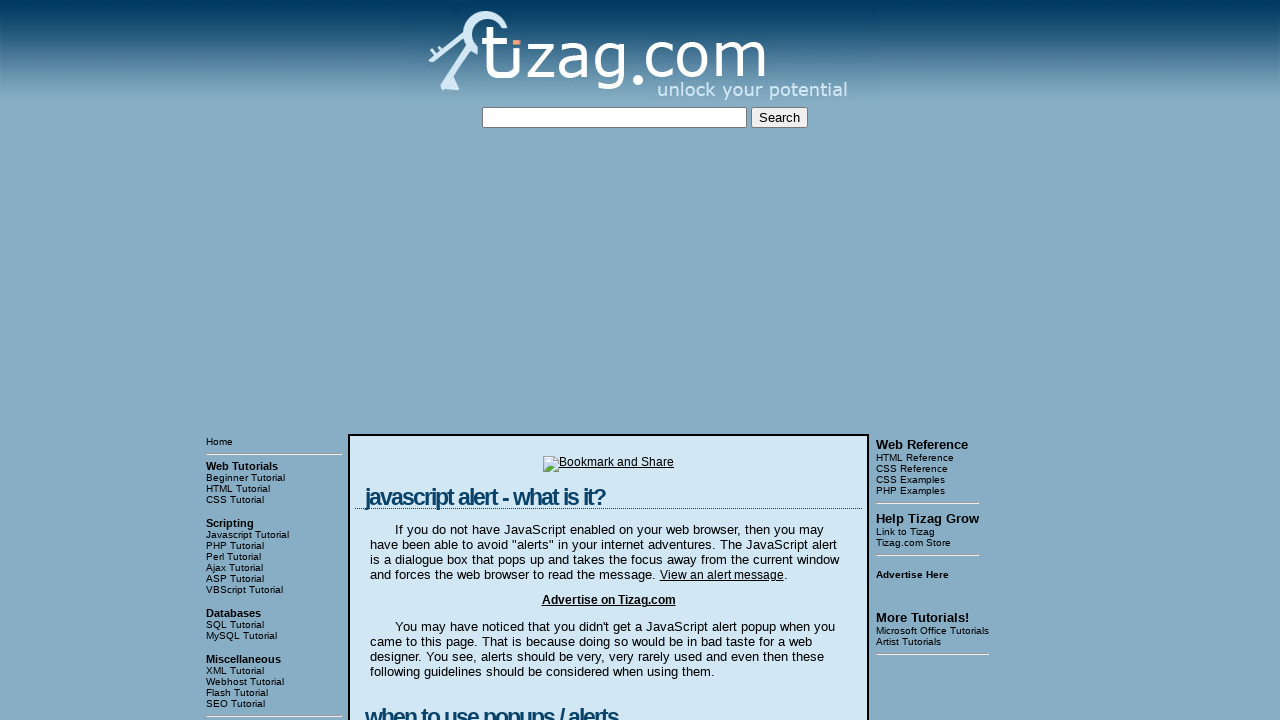

Clicked the 'Confirmation Alert' button to trigger the alert dialog at (428, 361) on input[value='Confirmation Alert']
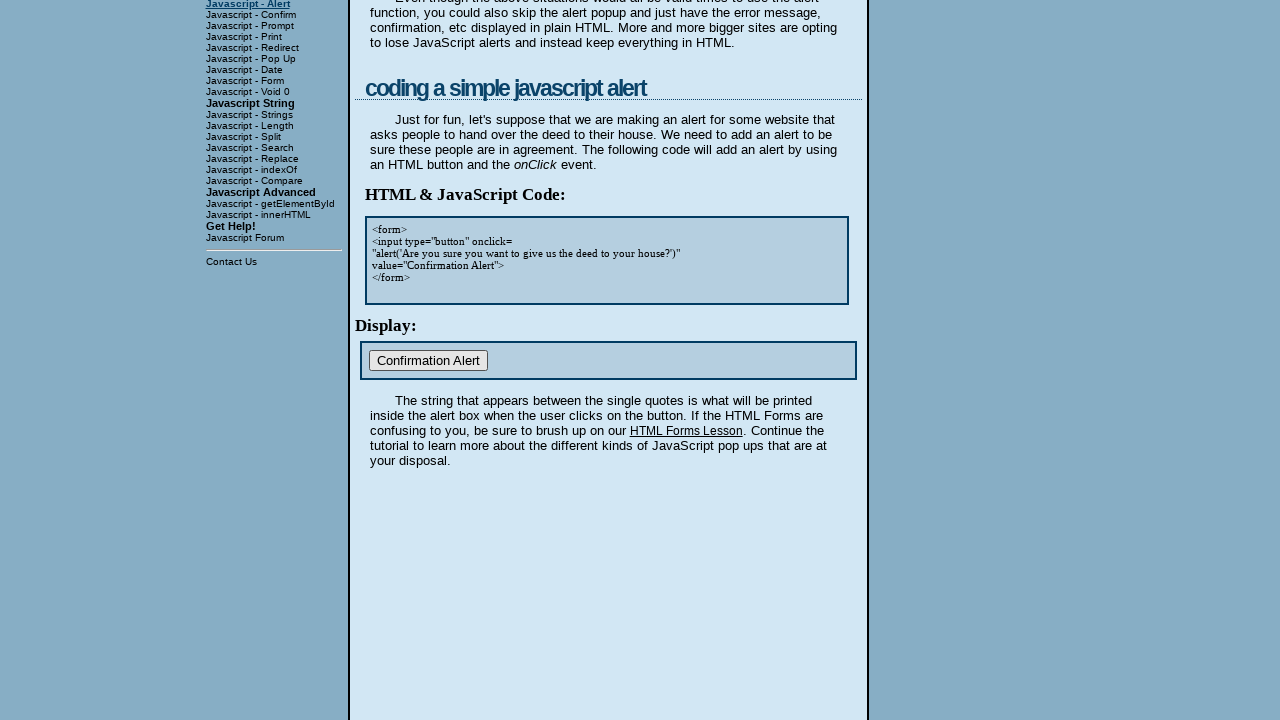

Waited for dialog to be handled and accepted
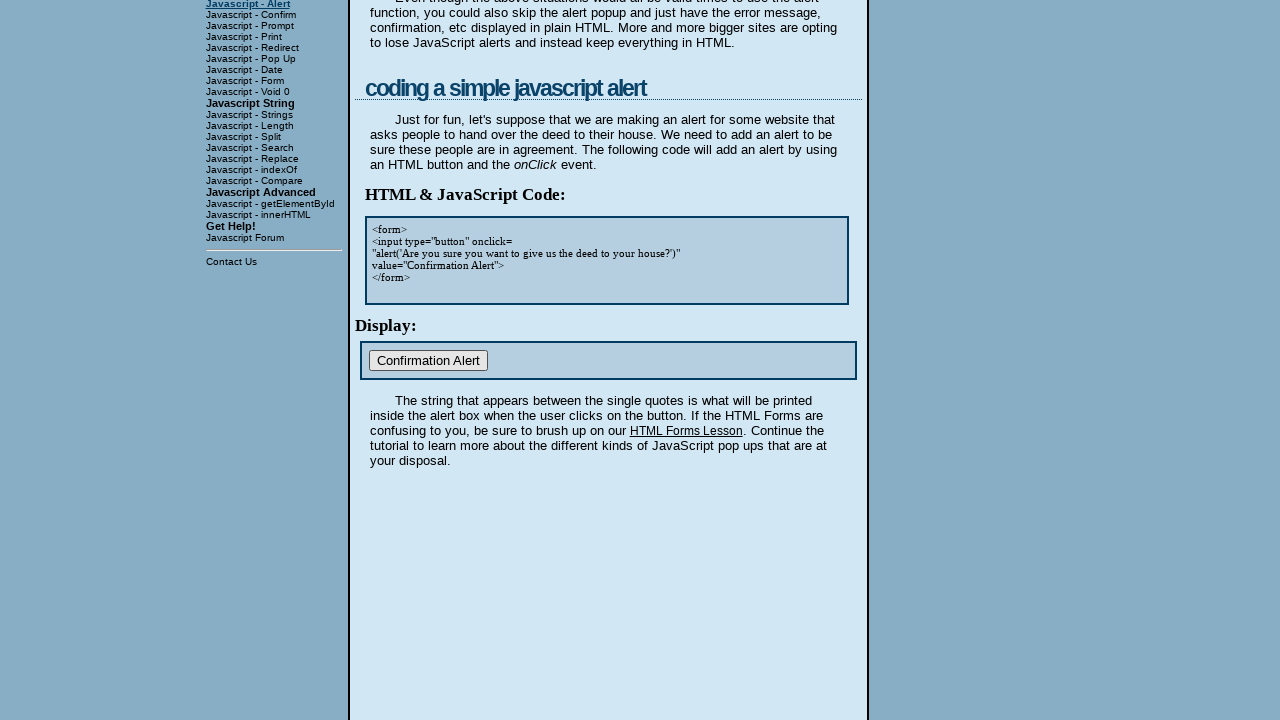

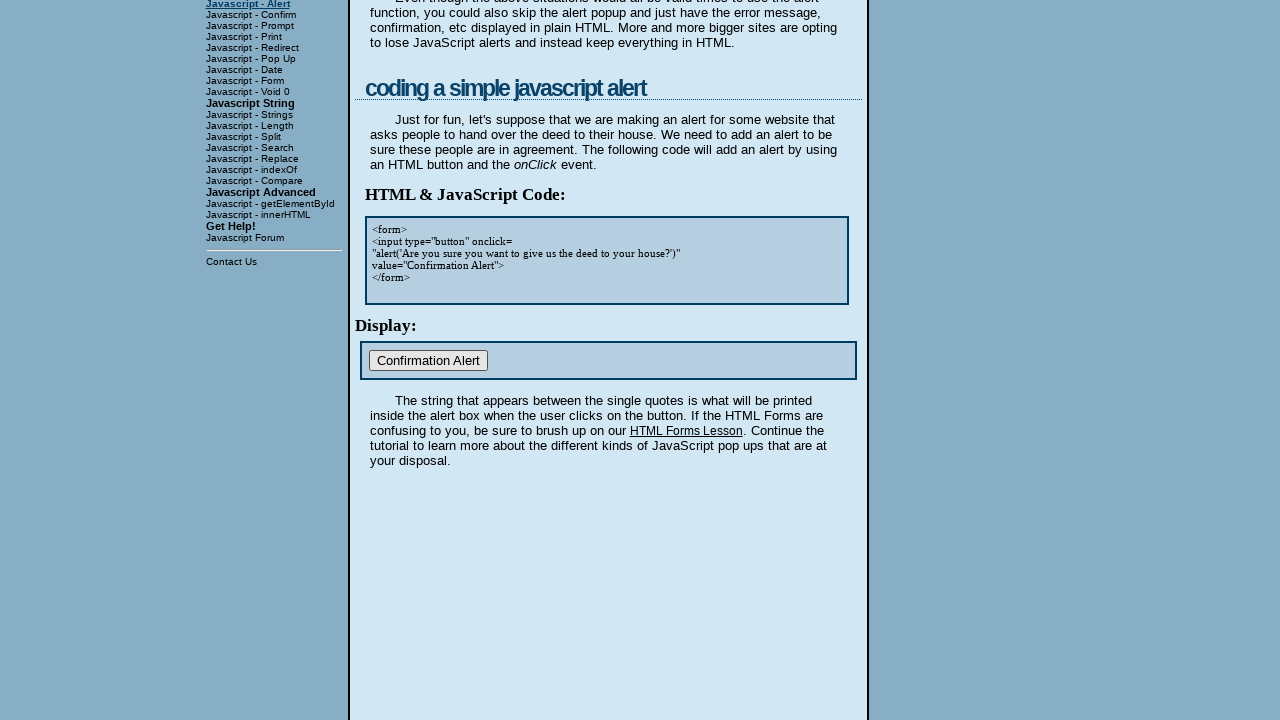